Tests a text box form by navigating to Elements section, filling out user information fields (name, email, address), and verifying the output displays correctly after submission.

Starting URL: http://85.192.34.140:8081/

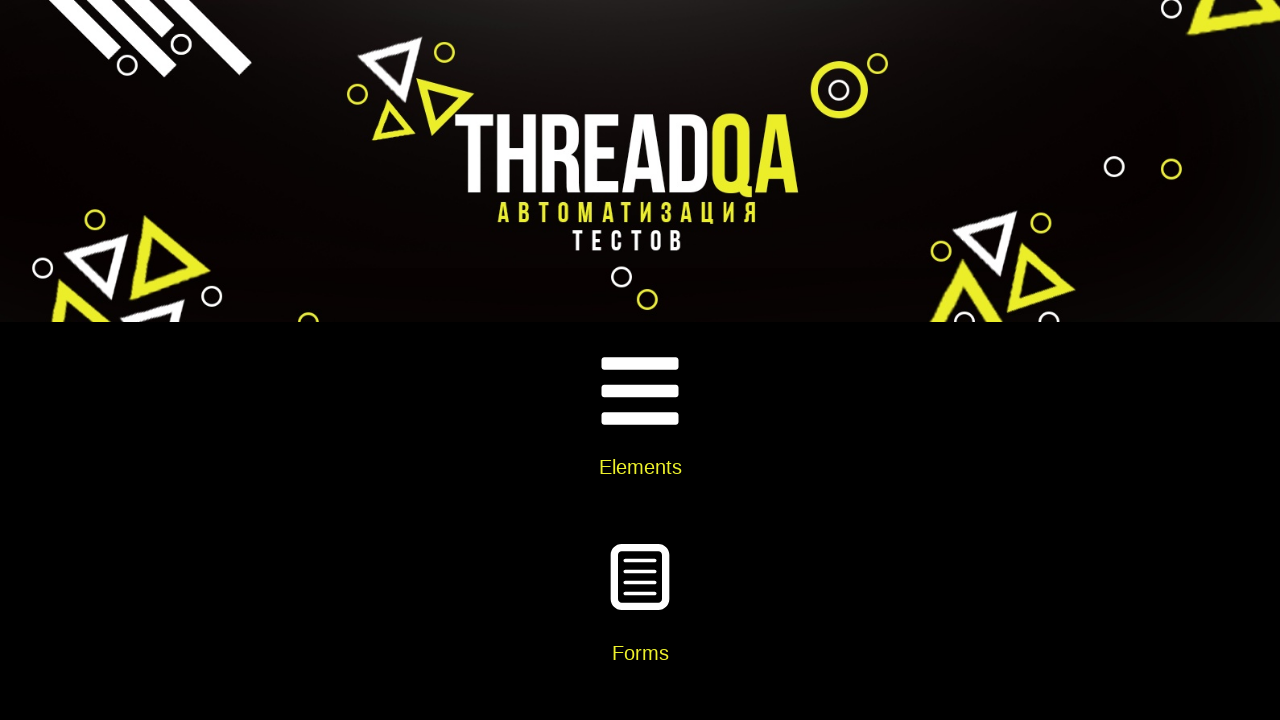

Clicked on Elements section at (640, 467) on internal:text="Elements"i
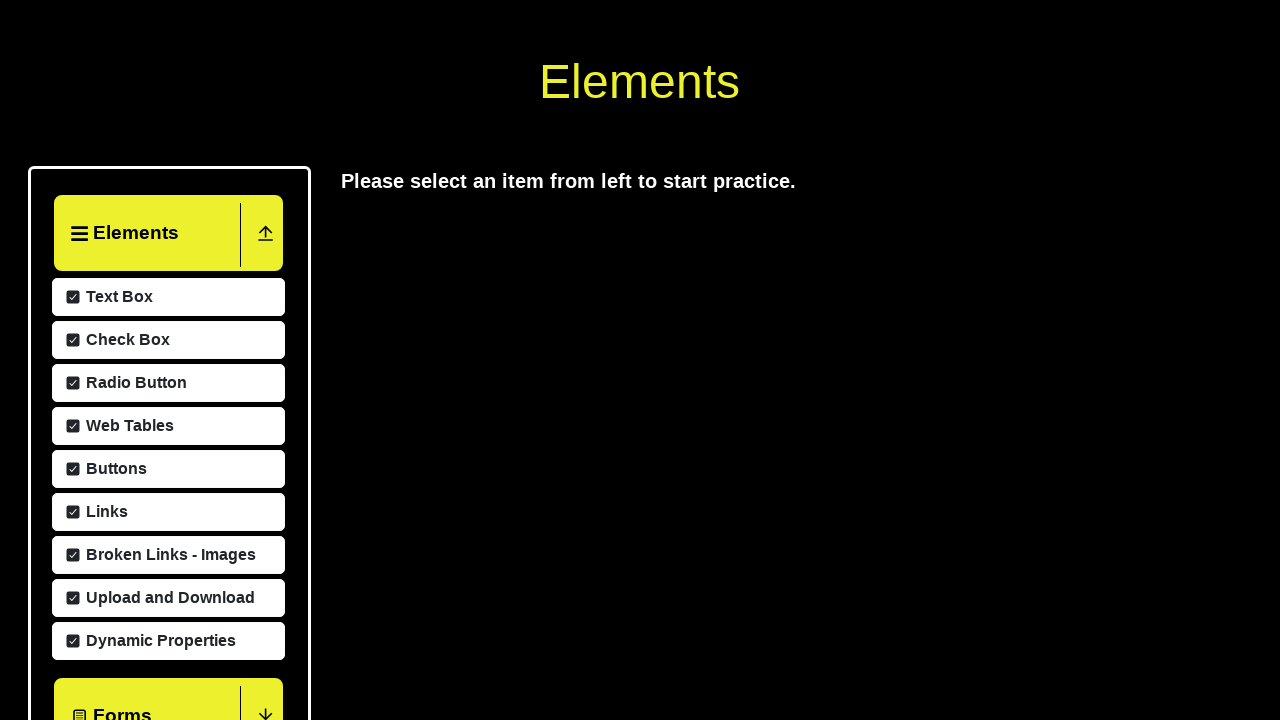

Clicked on Text Box option at (117, 589) on internal:text="Text Box"i
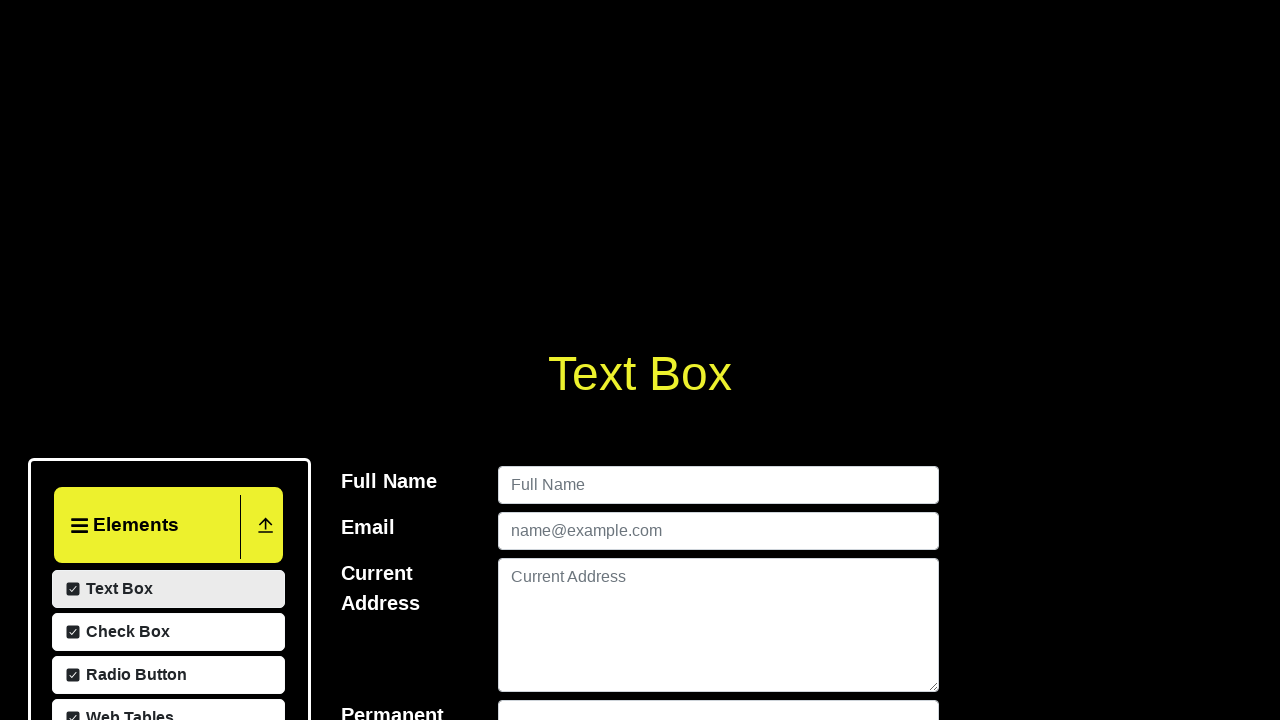

Filled user name field with '111111' on [id=userName]
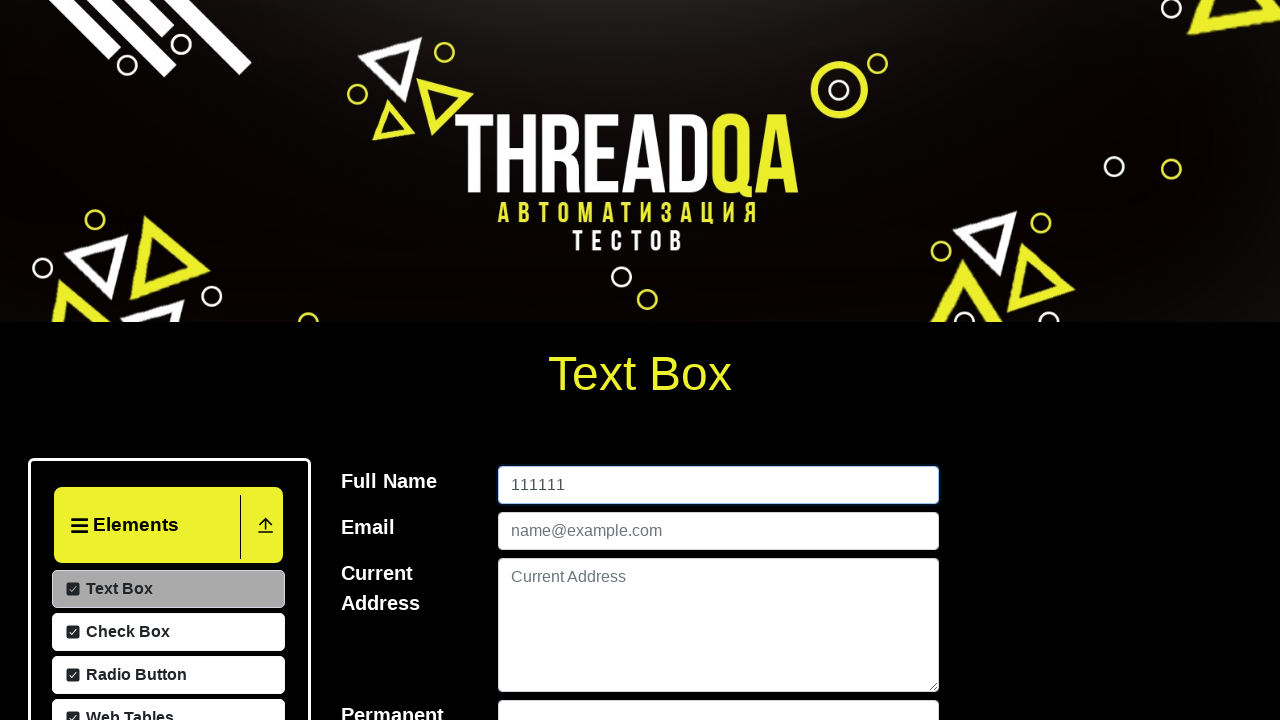

Filled email field with 'threadqa@gmail.com' on [id=userEmail]
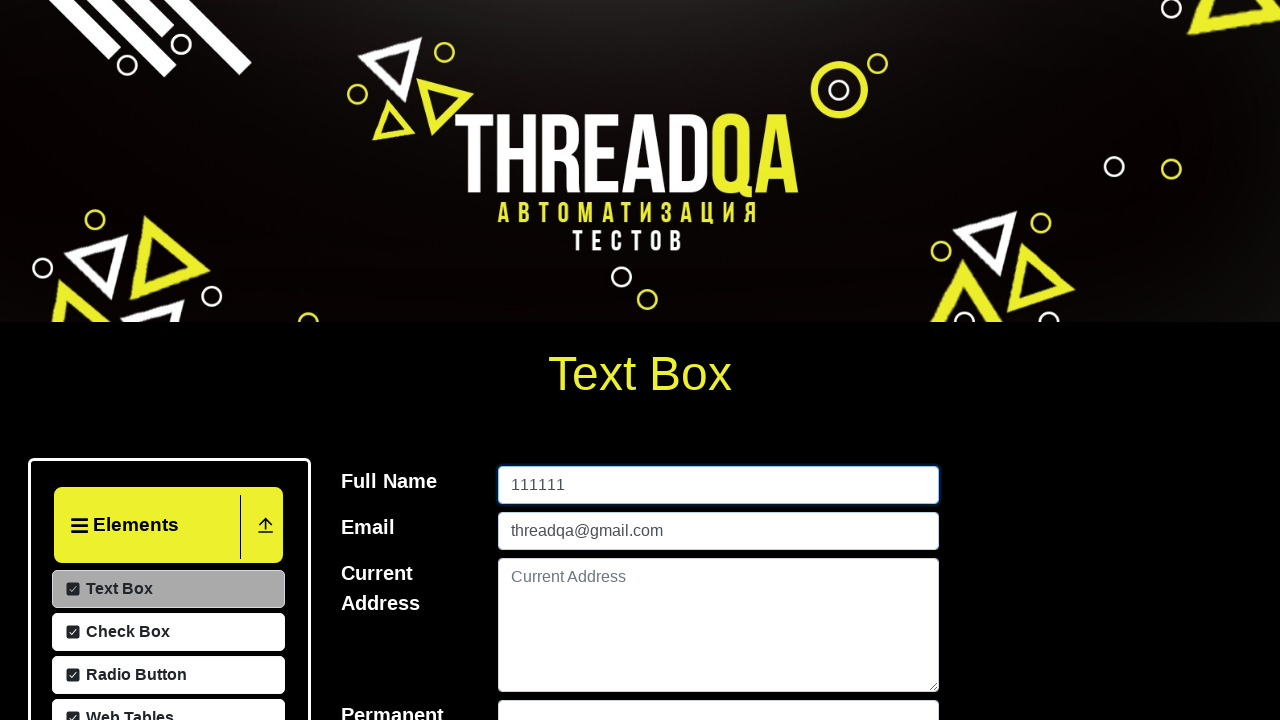

Filled current address field with 'somewhere' on [id=currentAddress]
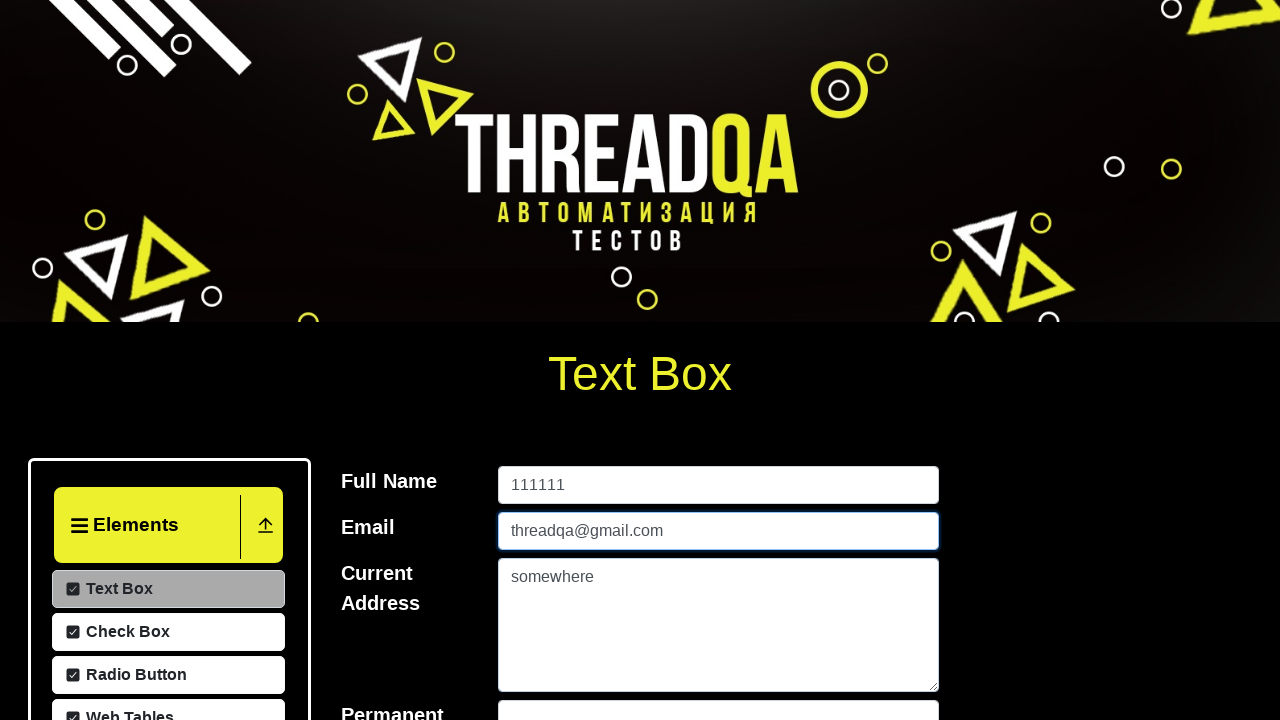

Clicked submit button at (902, 360) on [id=submit]
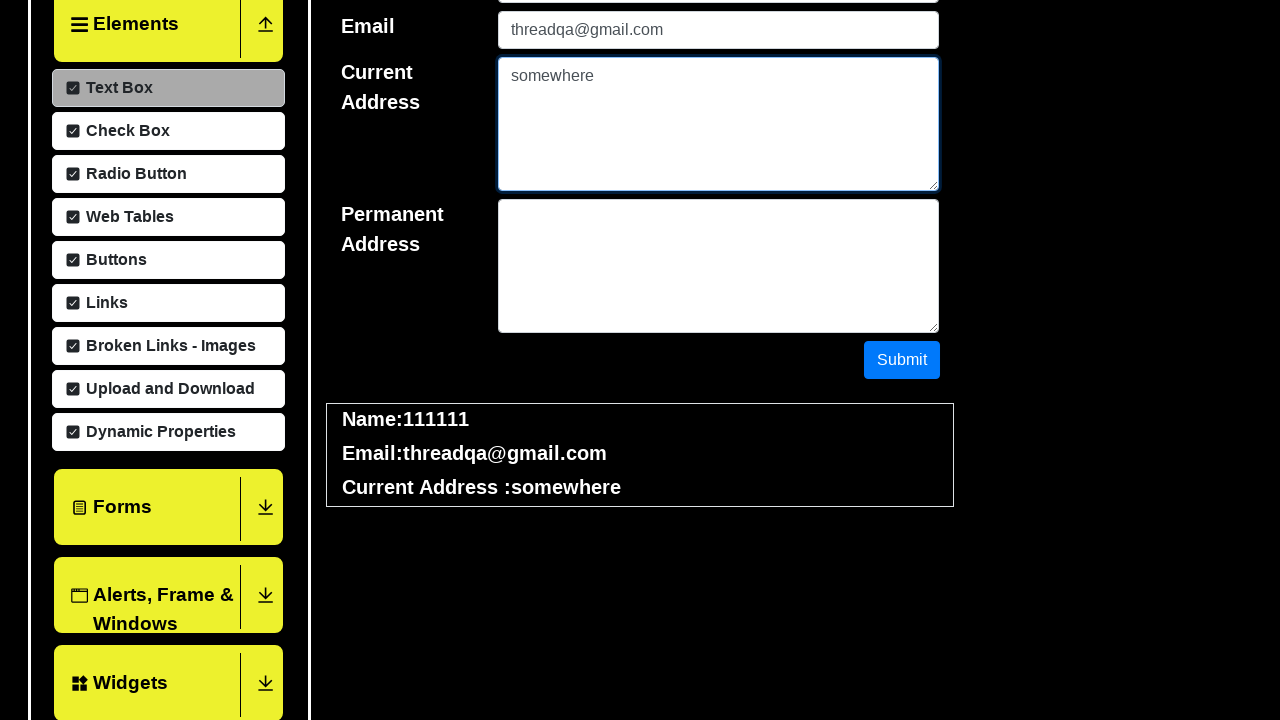

Verified output block is visible
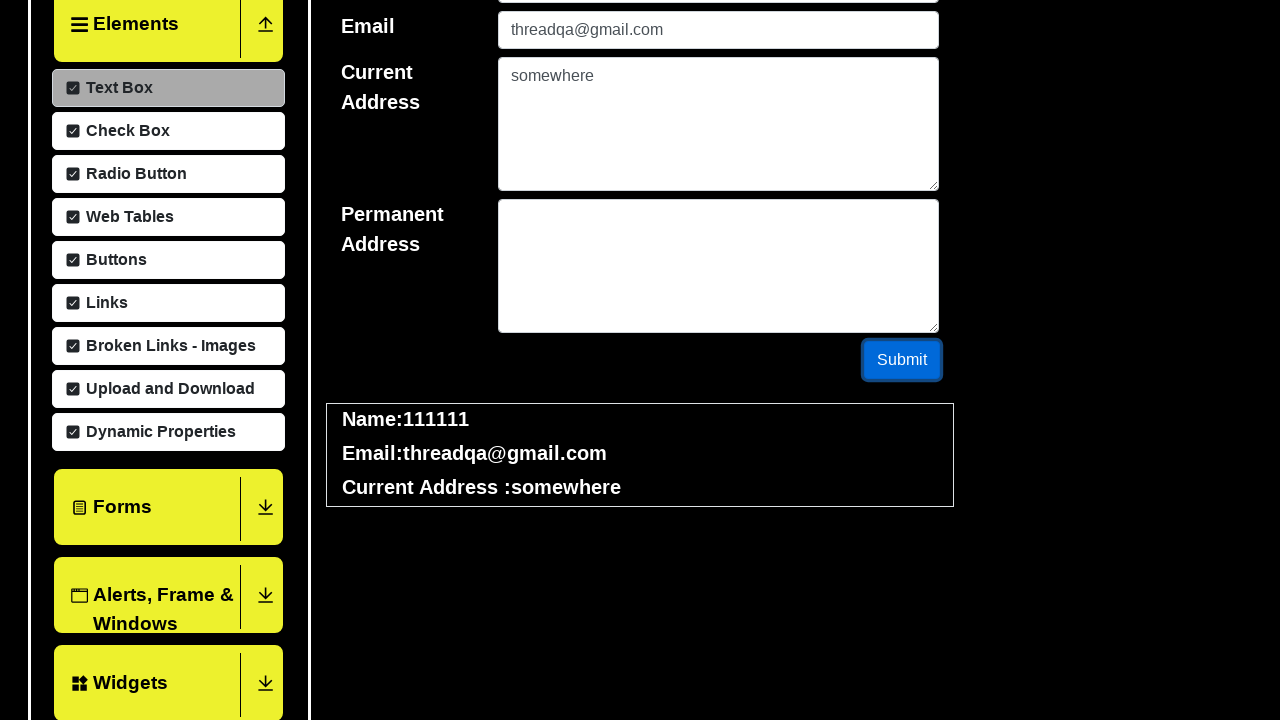

Verified name '111111' appears in output
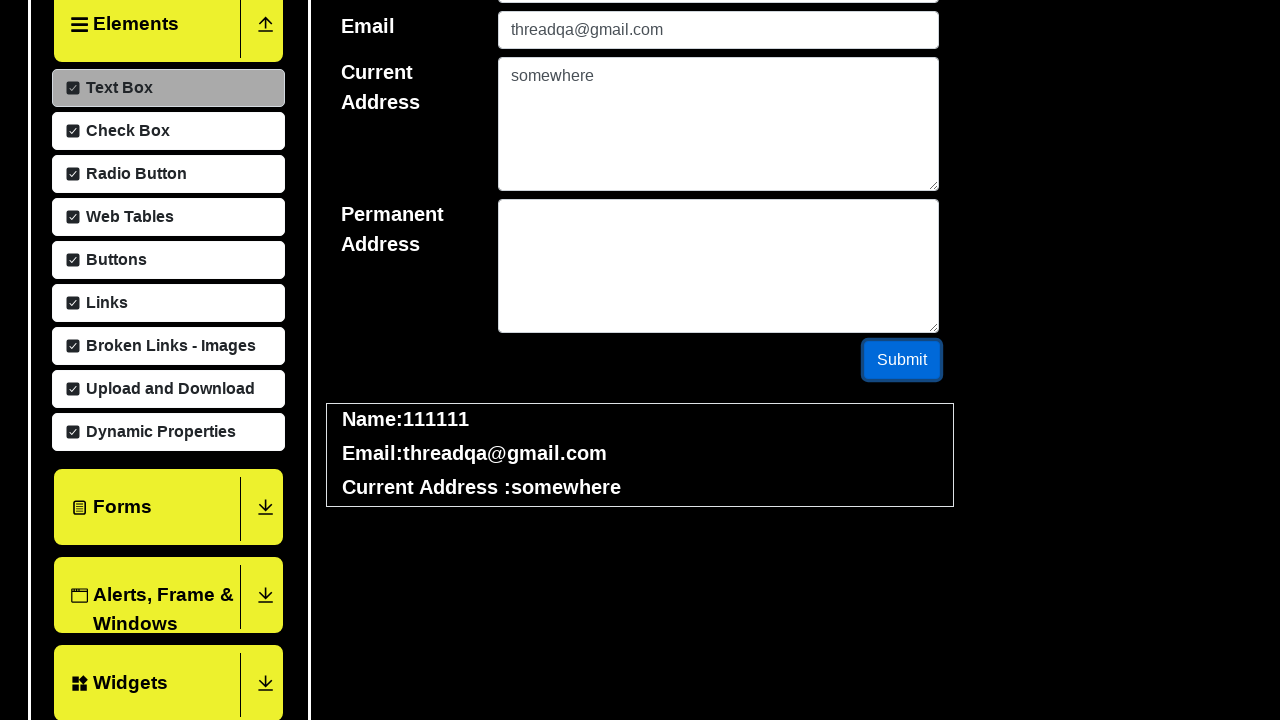

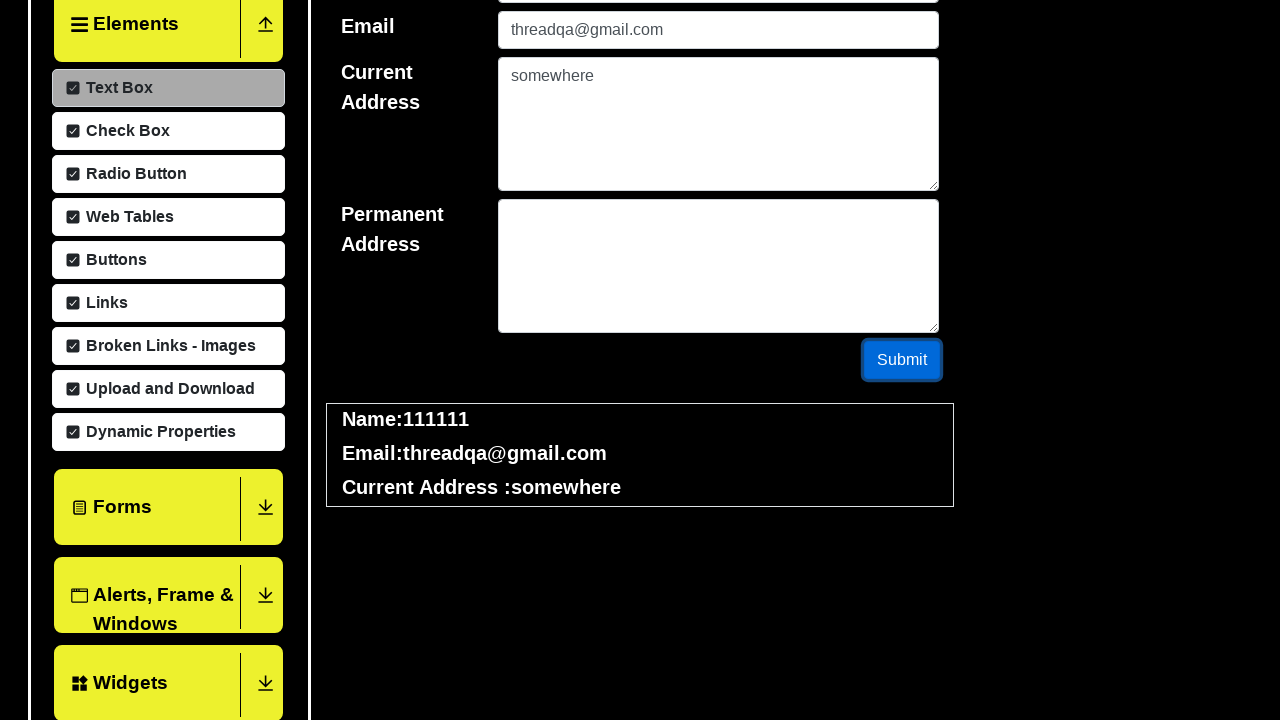